Finds and clicks an encrypted link, then fills out a form on the next page

Starting URL: http://suninjuly.github.io/find_link_text

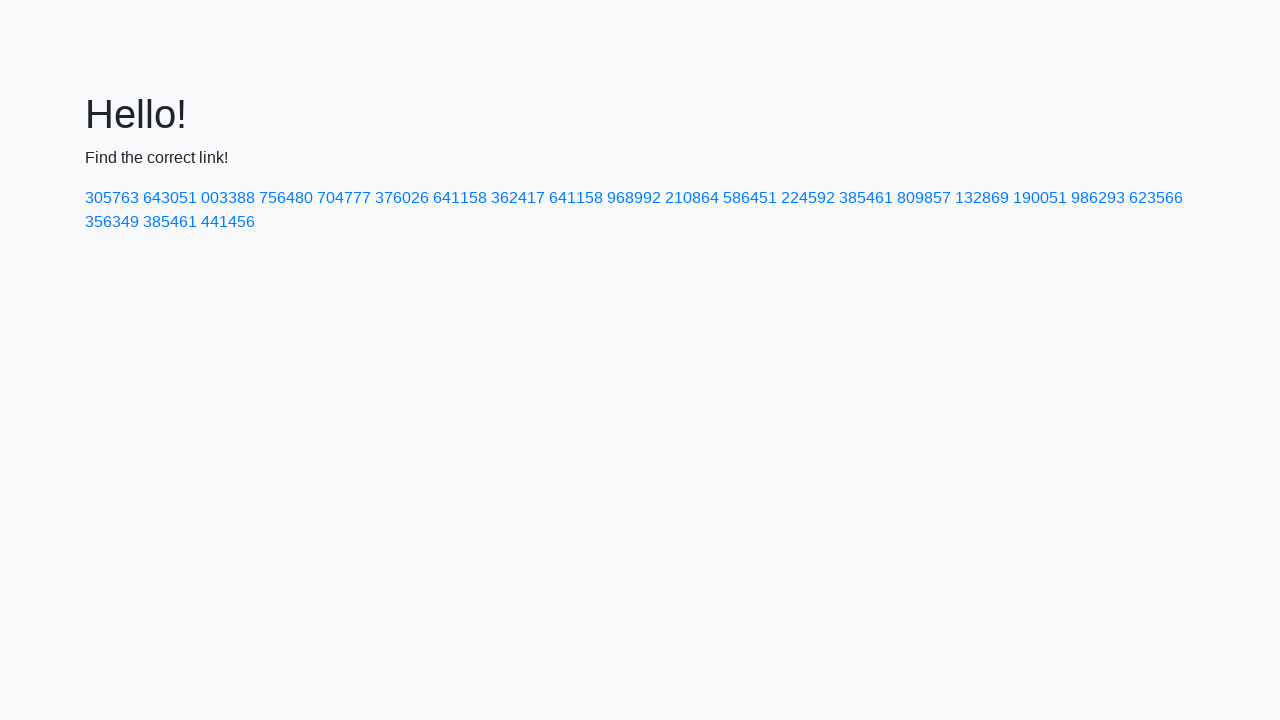

Clicked encrypted link with text '224592' at (808, 198) on internal:text="224592"i
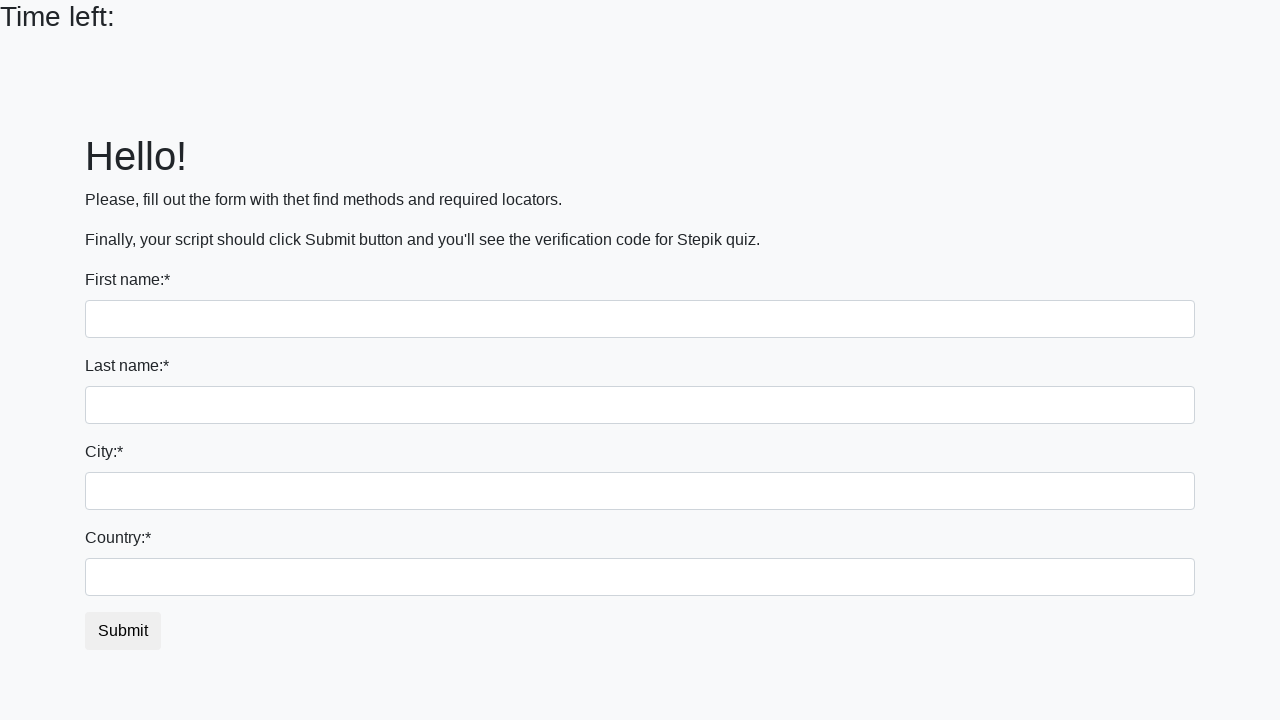

Filled first name field with 'Ivan' on input >> nth=0
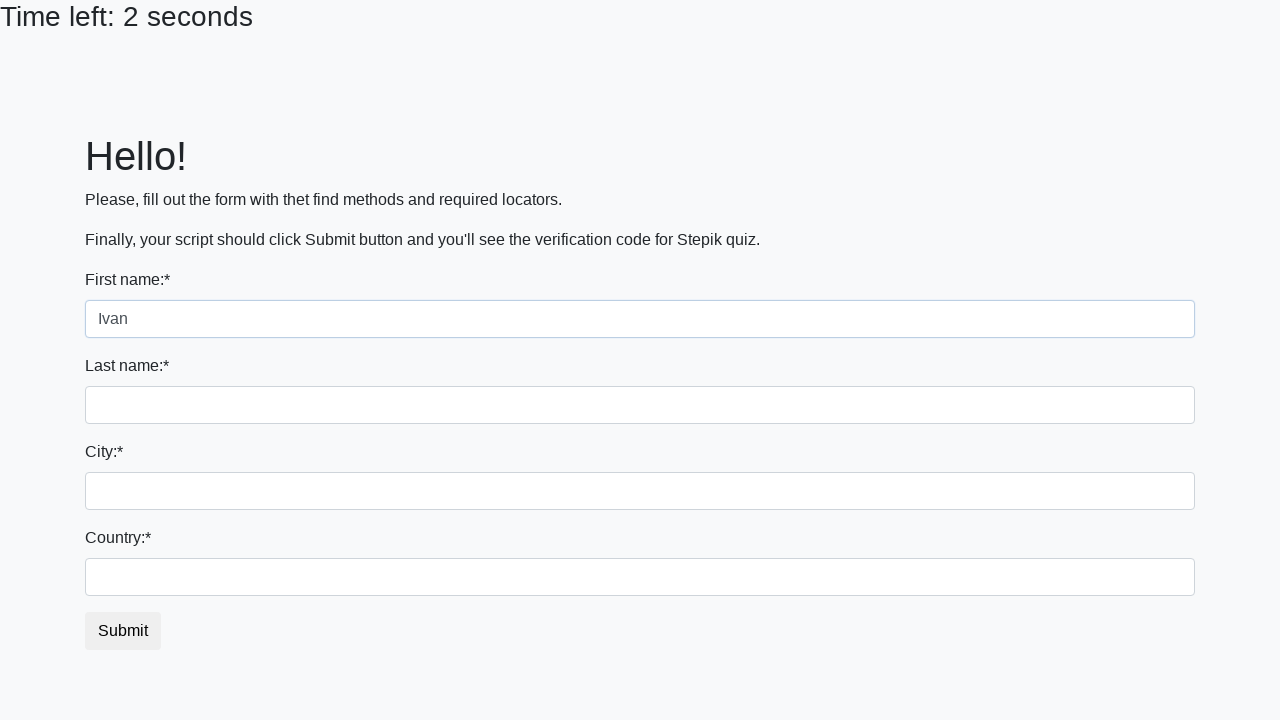

Filled last name field with 'Petrov' on input[name='last_name']
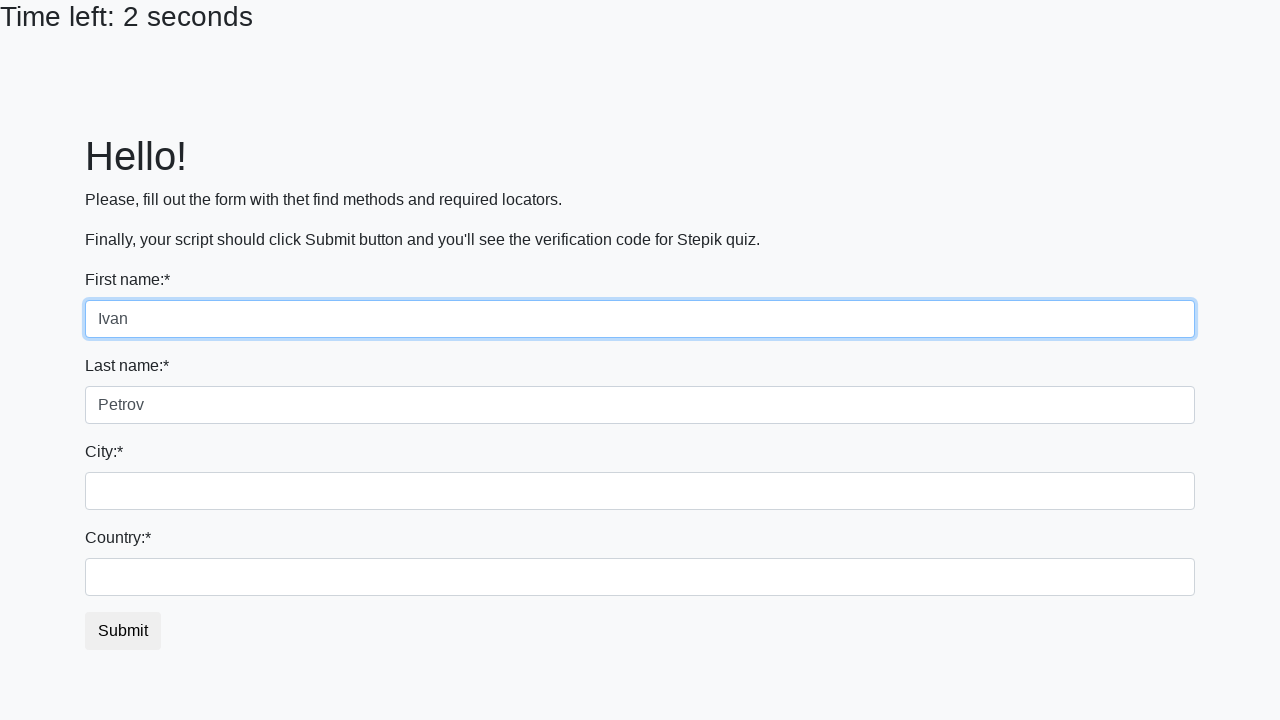

Filled city field with 'Smolensk' on input.city
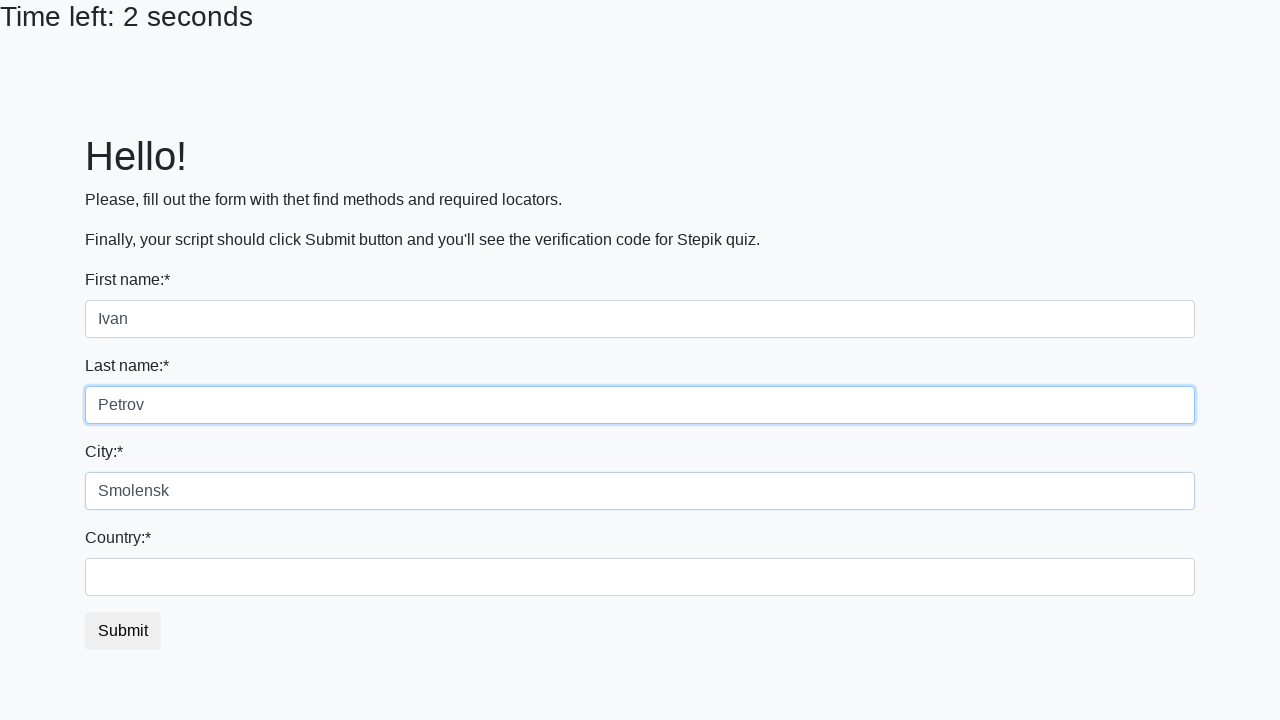

Filled country field with 'Russia' on #country
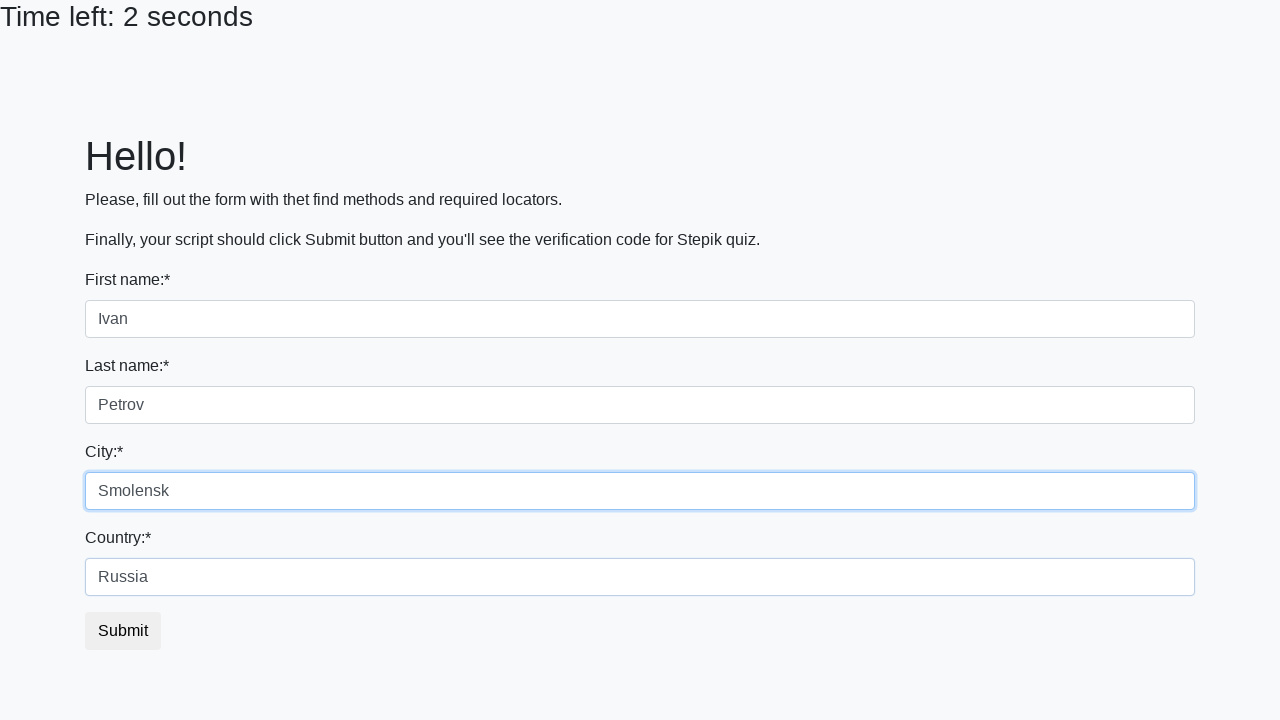

Clicked submit button to submit form at (123, 631) on button.btn
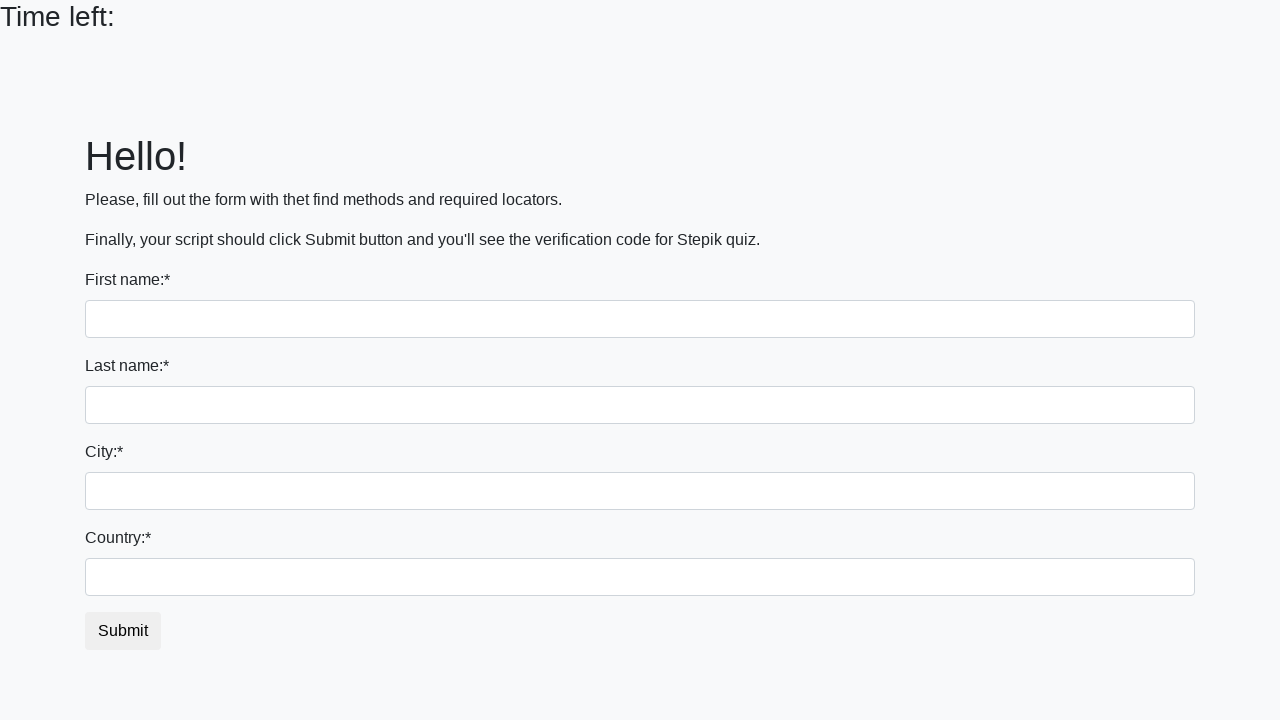

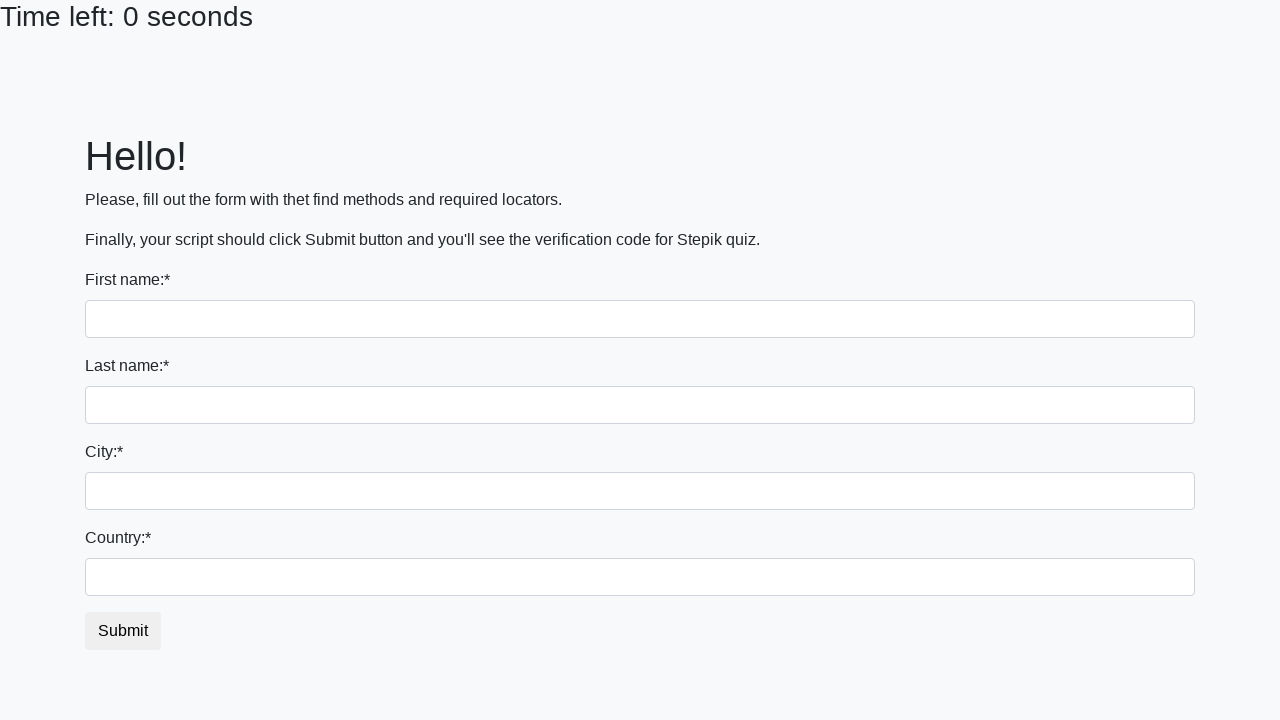